Tests the distance calculator functionality by entering two addresses (a sample US address and Washington D.C.) and retrieving the calculated distance between them.

Starting URL: https://www.distancecalculator.net/

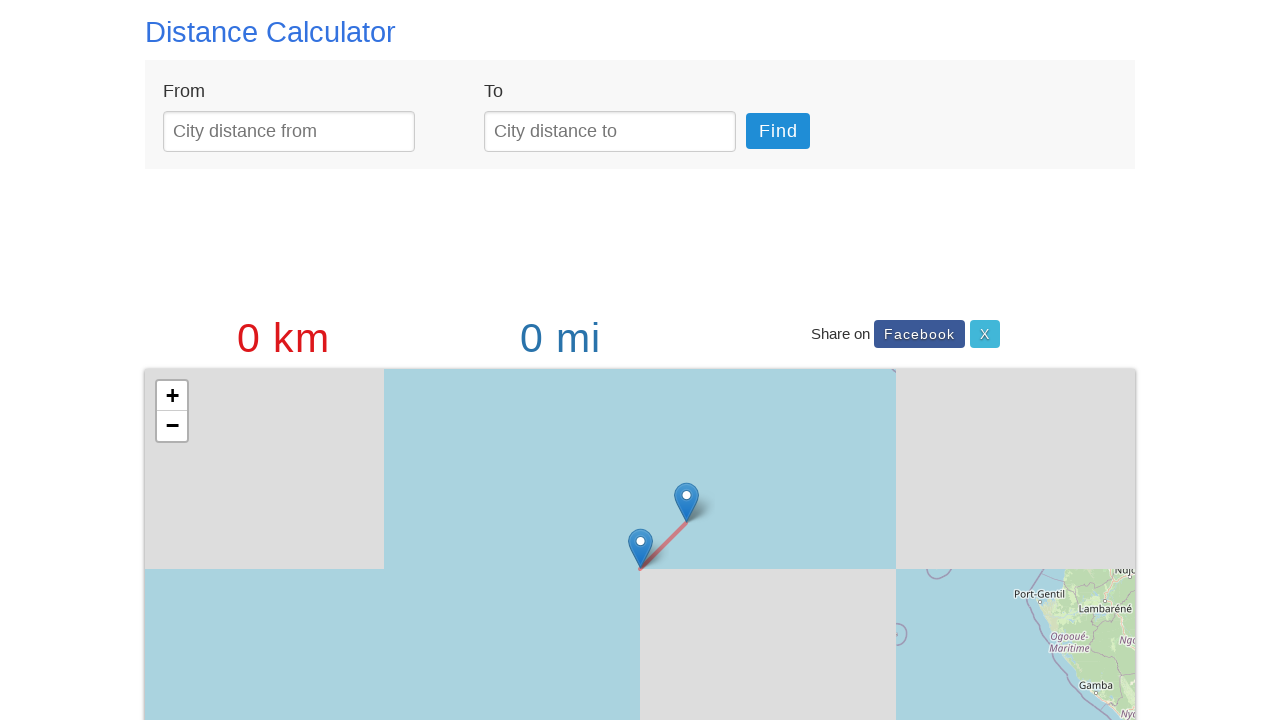

Filled 'from' address field with '123 Main Street, New York, NY' on #distancefrom
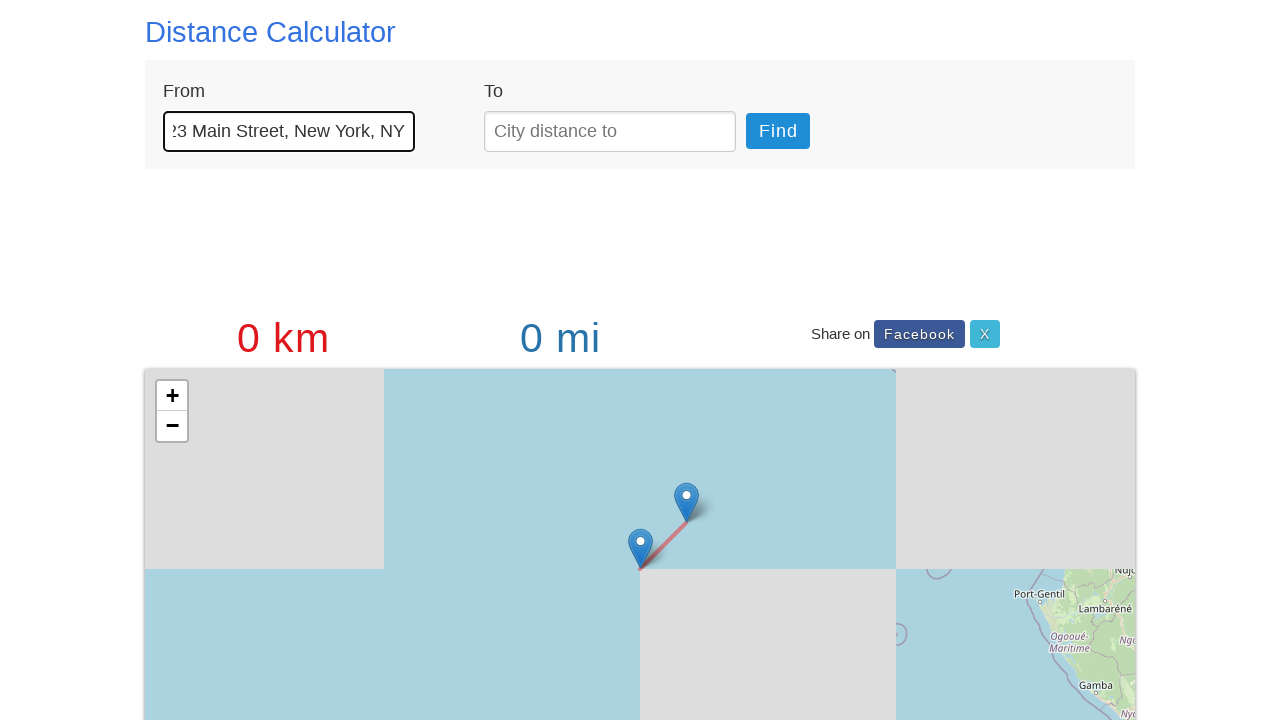

Filled 'to' address field with 'Washington D C' on #distanceto
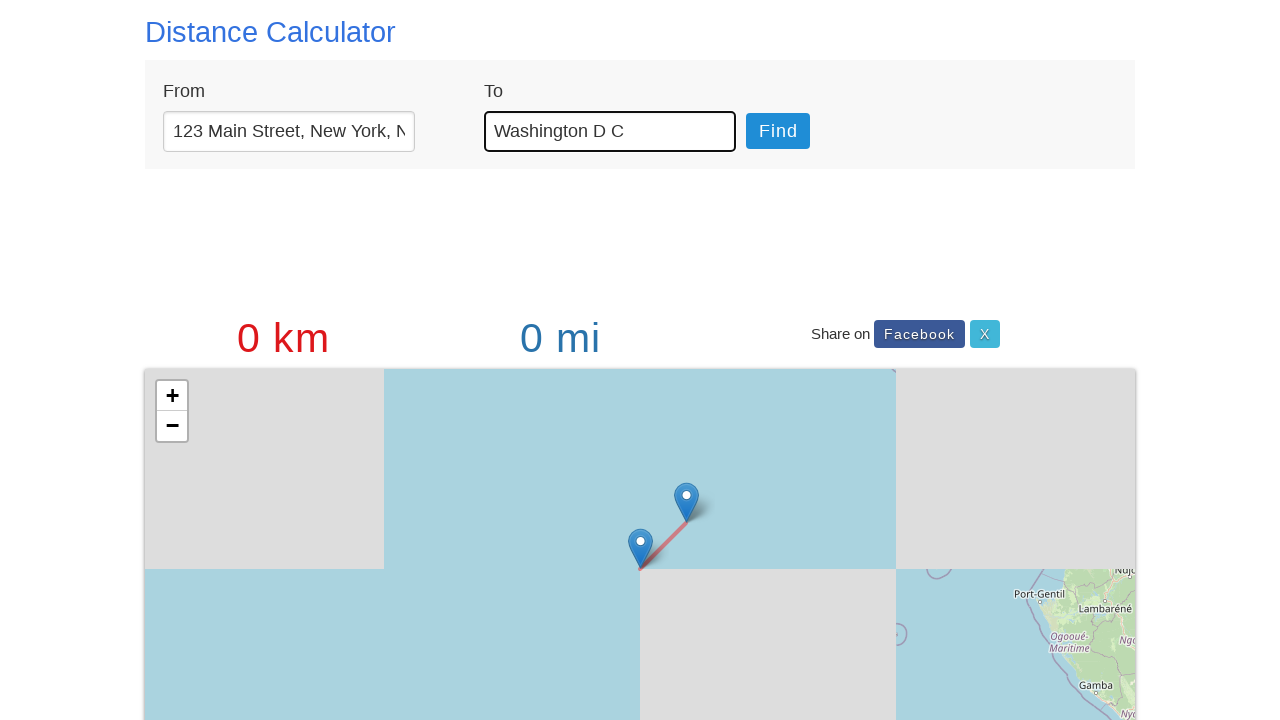

Clicked calculate button to compute distance at (778, 131) on #hae
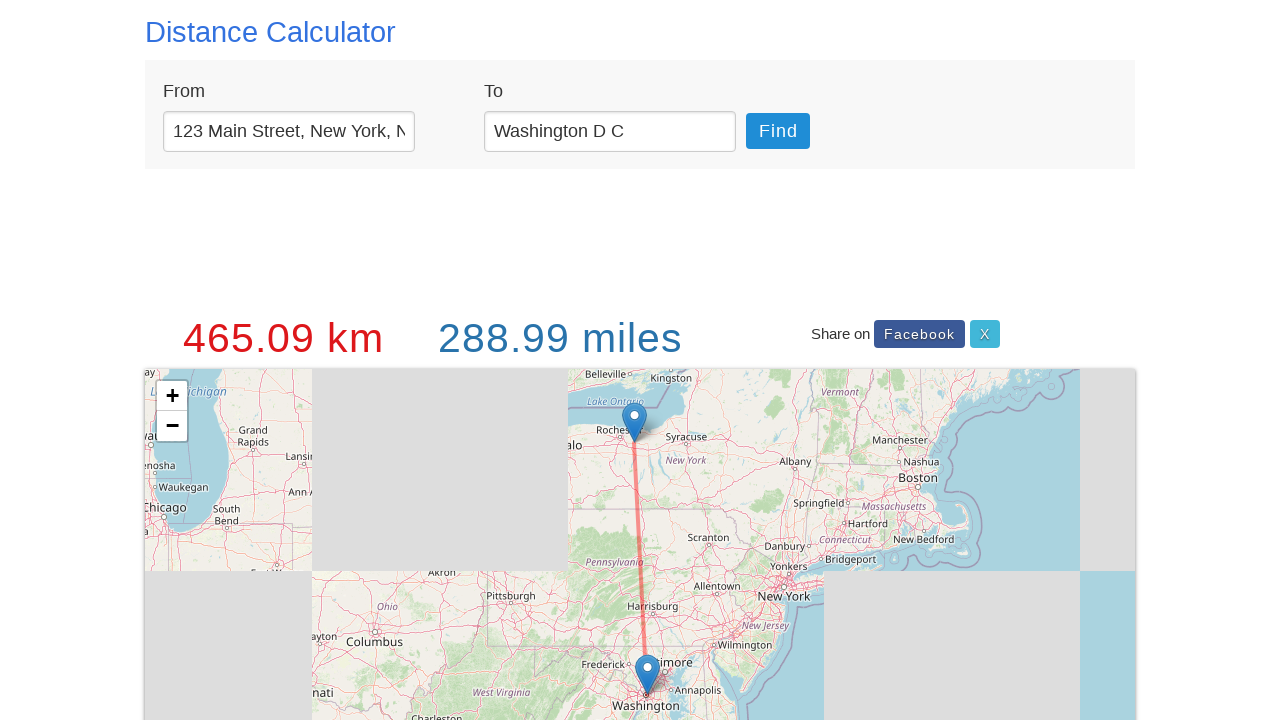

Distance result appeared on the page
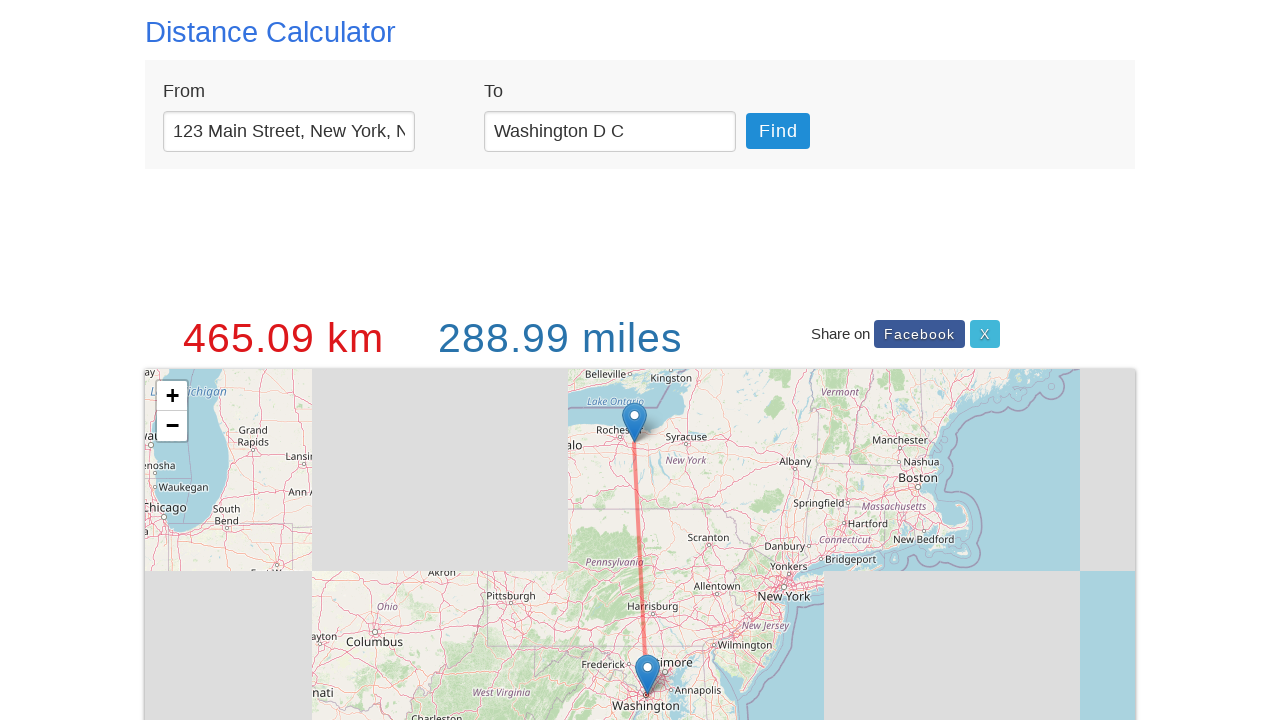

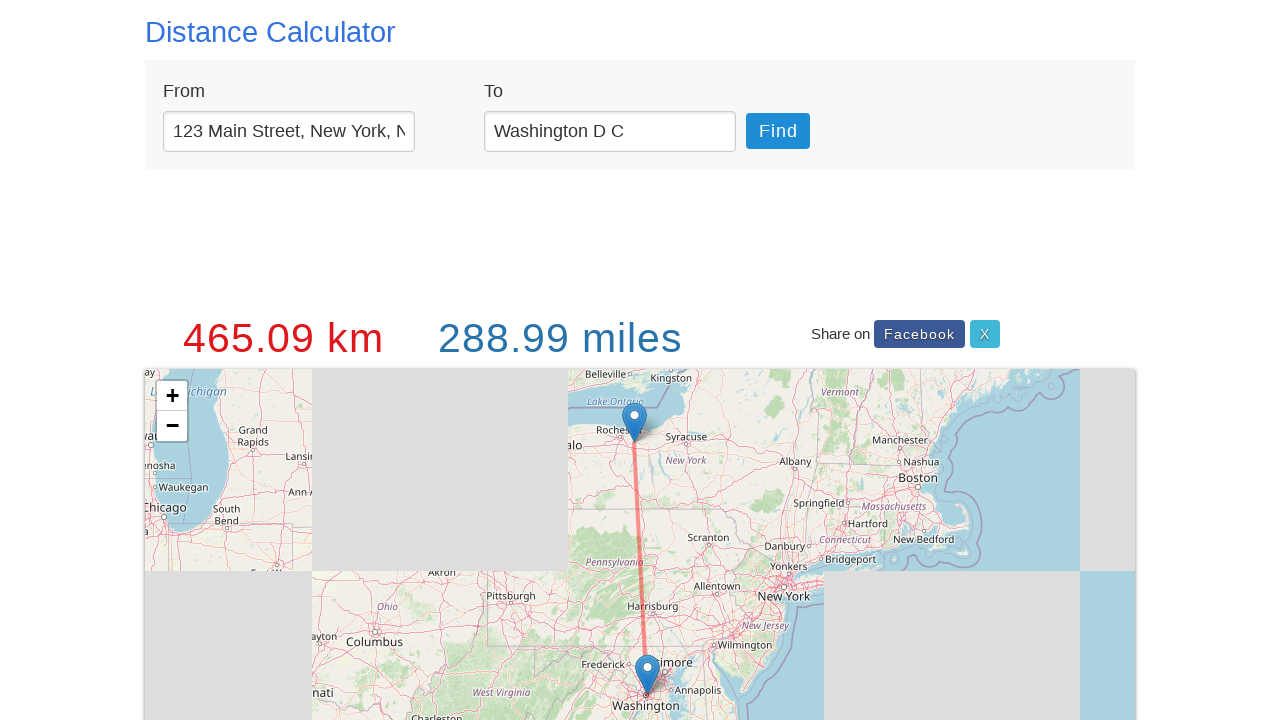